Tests JavaScript alert handling by entering a name, triggering alerts, and dismissing/accepting them

Starting URL: https://rahulshettyacademy.com/AutomationPractice/

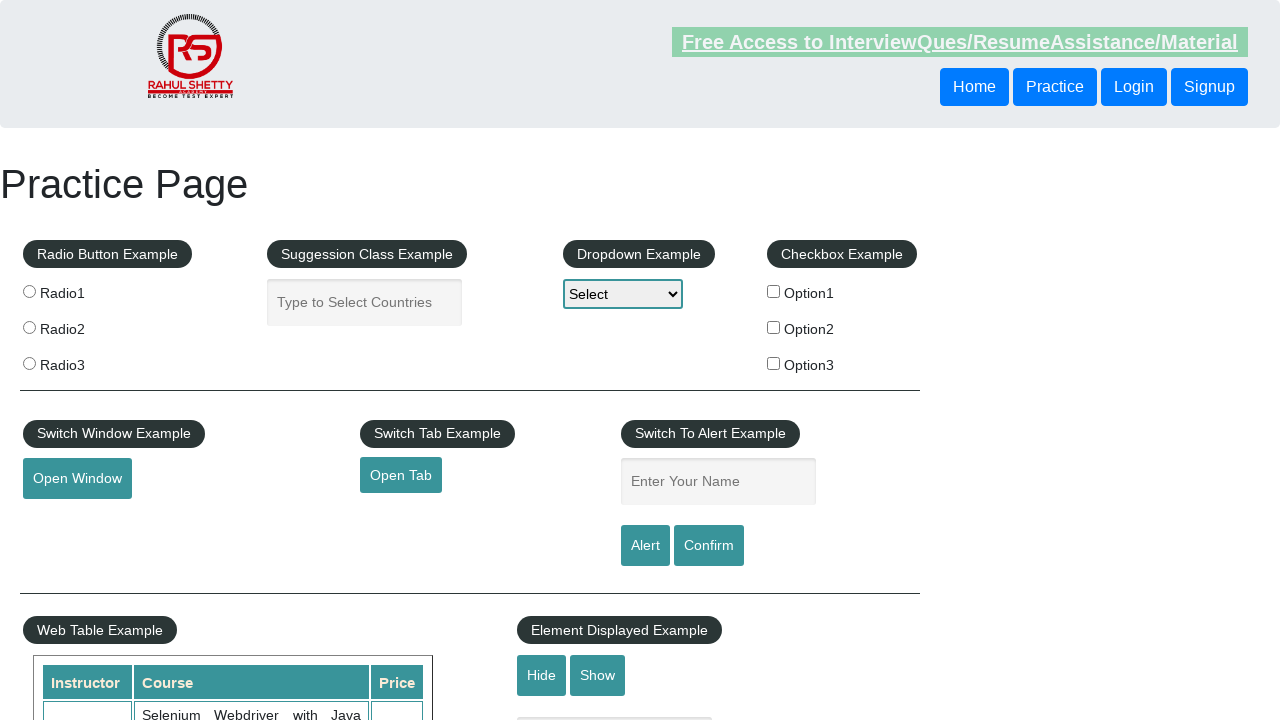

Filled name field with 'TestUser' on #name
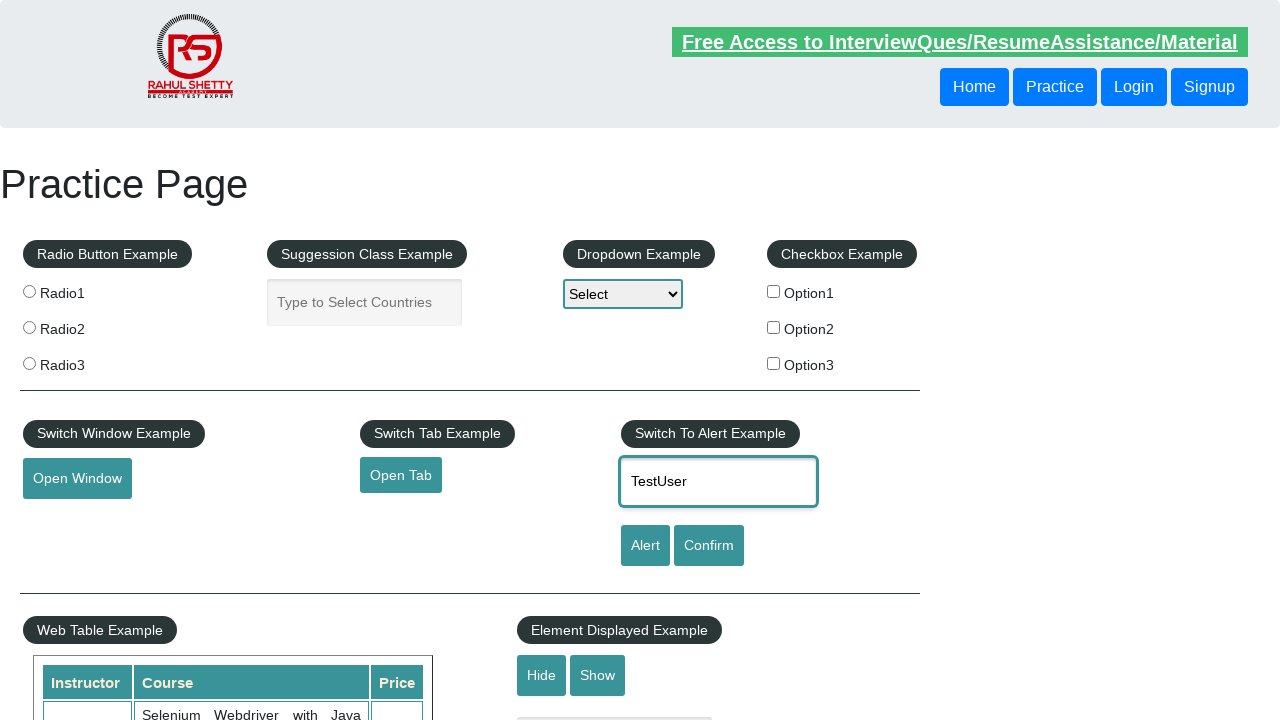

Clicked alert button at (645, 546) on #alertbtn
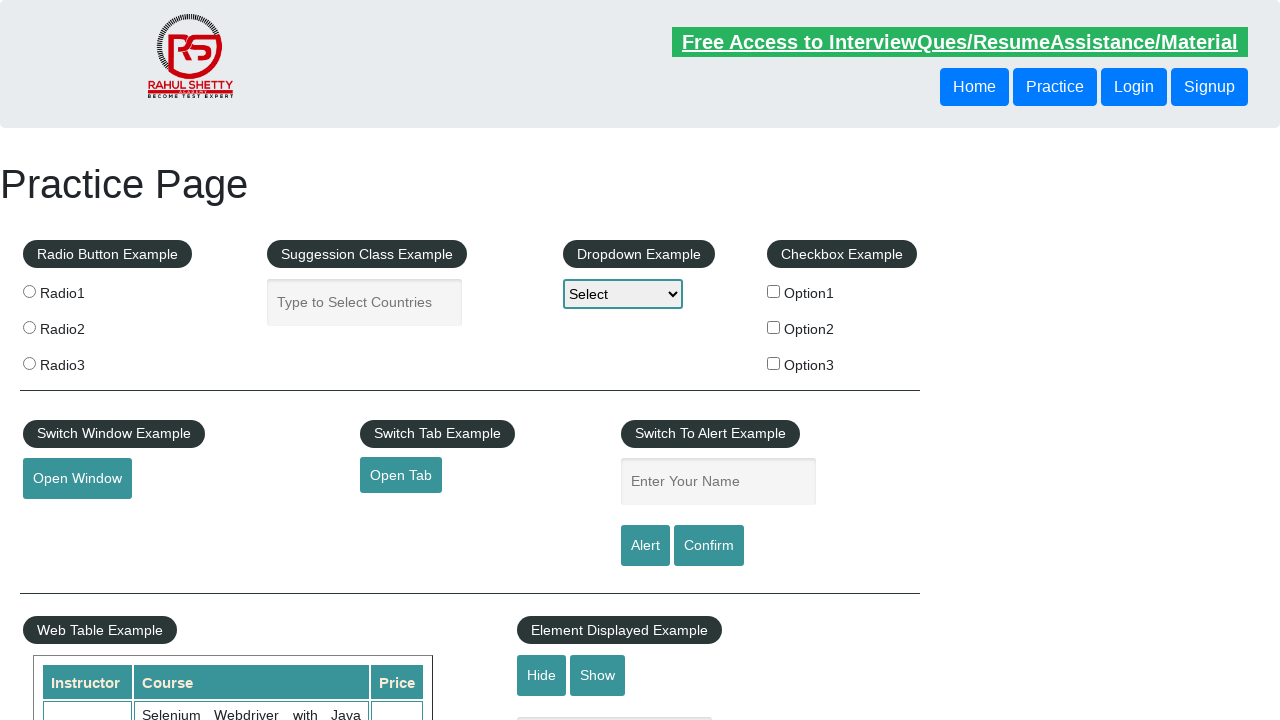

Dismissed the JavaScript alert dialog
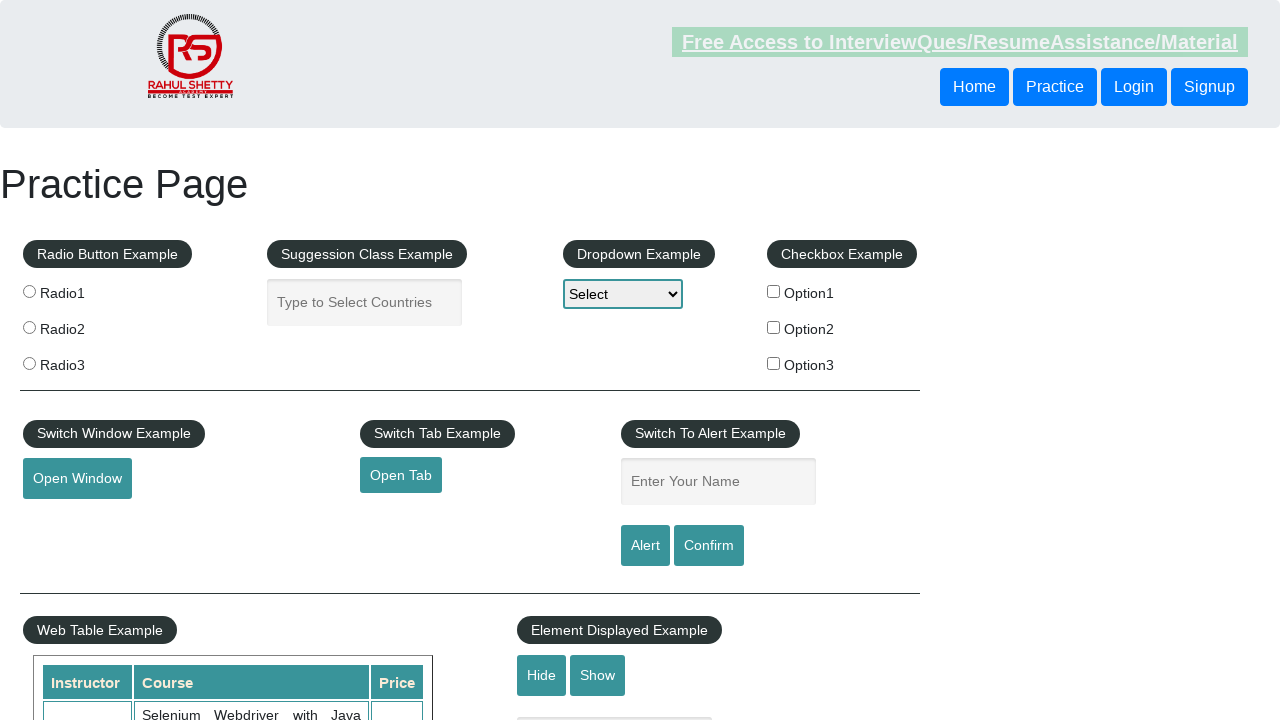

Filled name field again with 'TestUser' for confirm dialog on #name
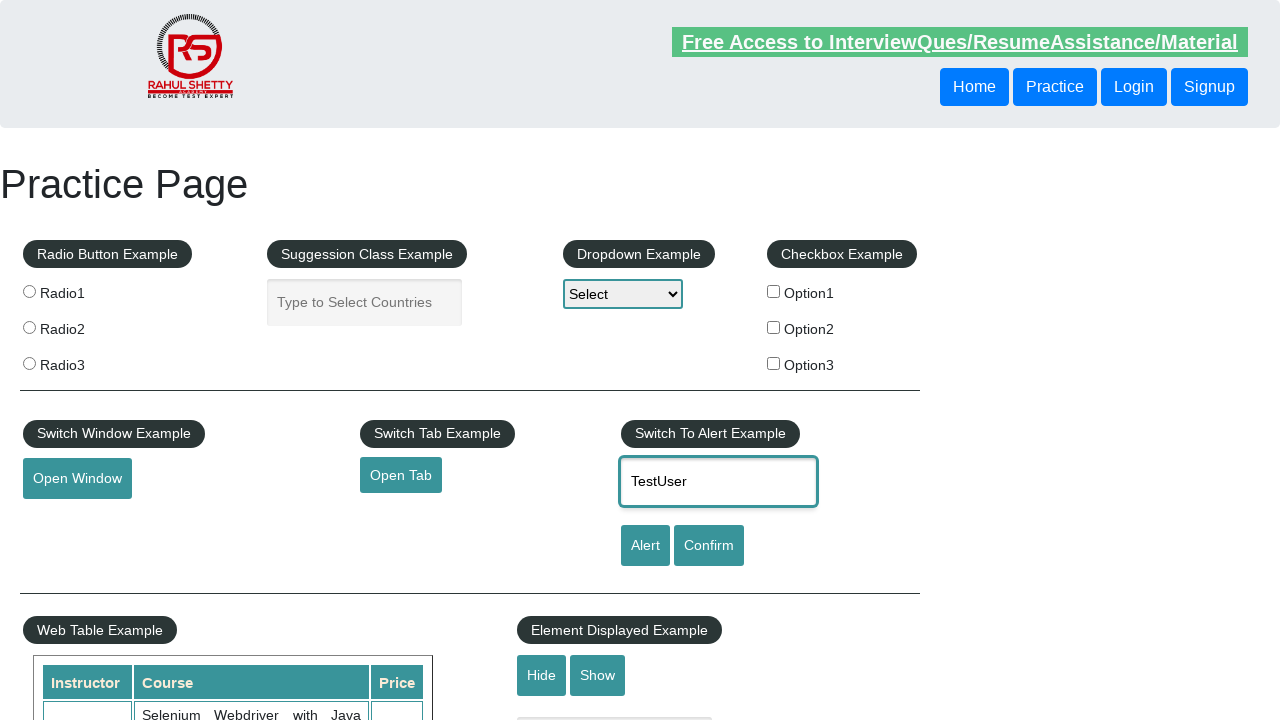

Set up dialog handler to accept confirm dialogs
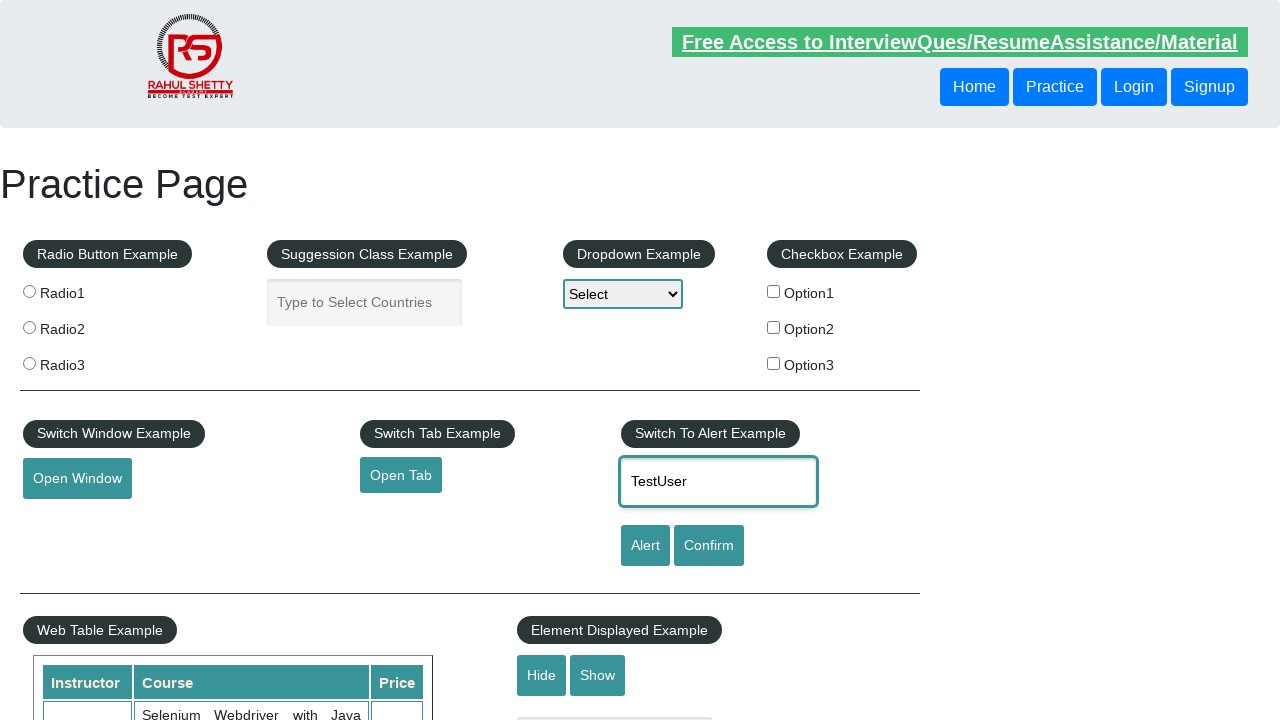

Clicked confirm button at (709, 546) on #confirmbtn
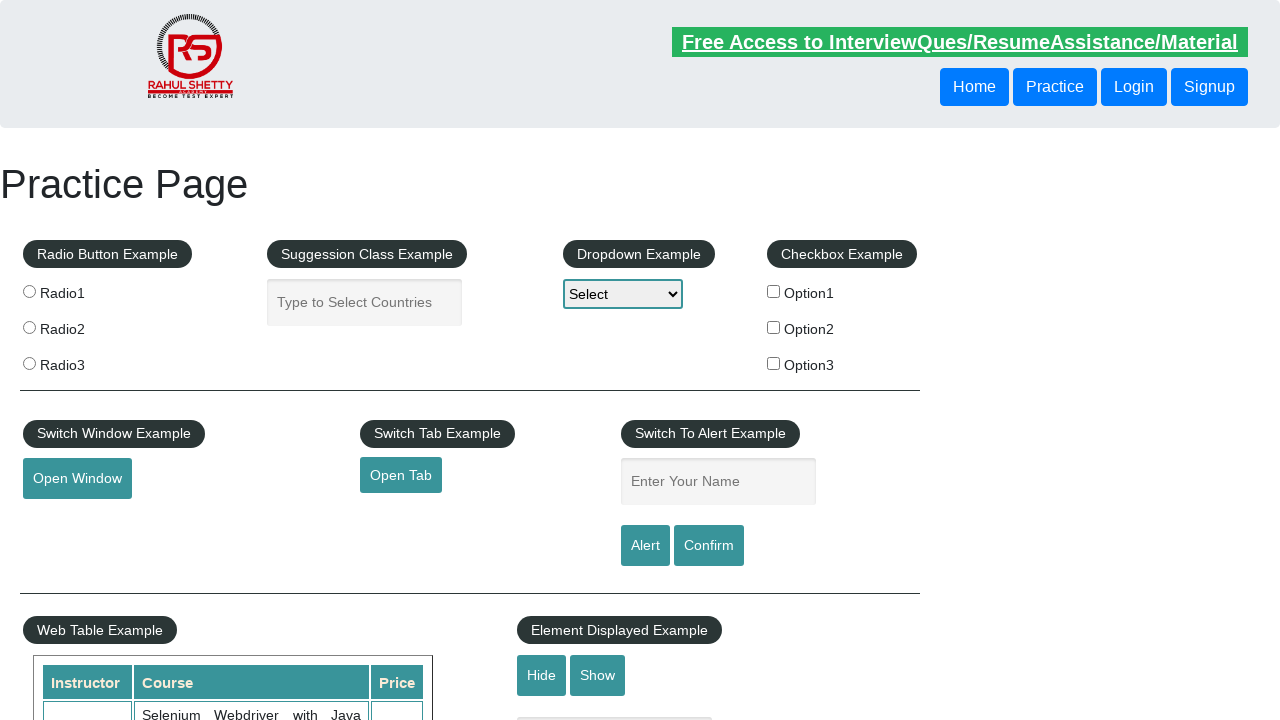

Accepted the JavaScript confirm dialog
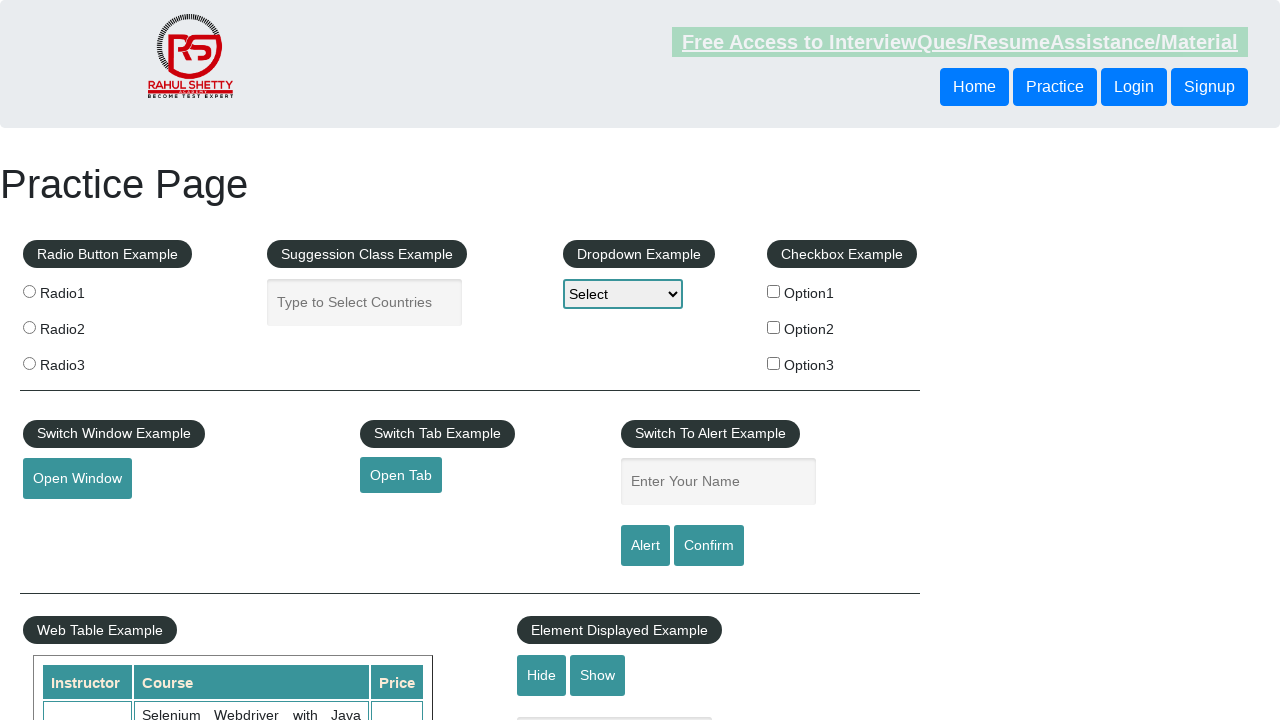

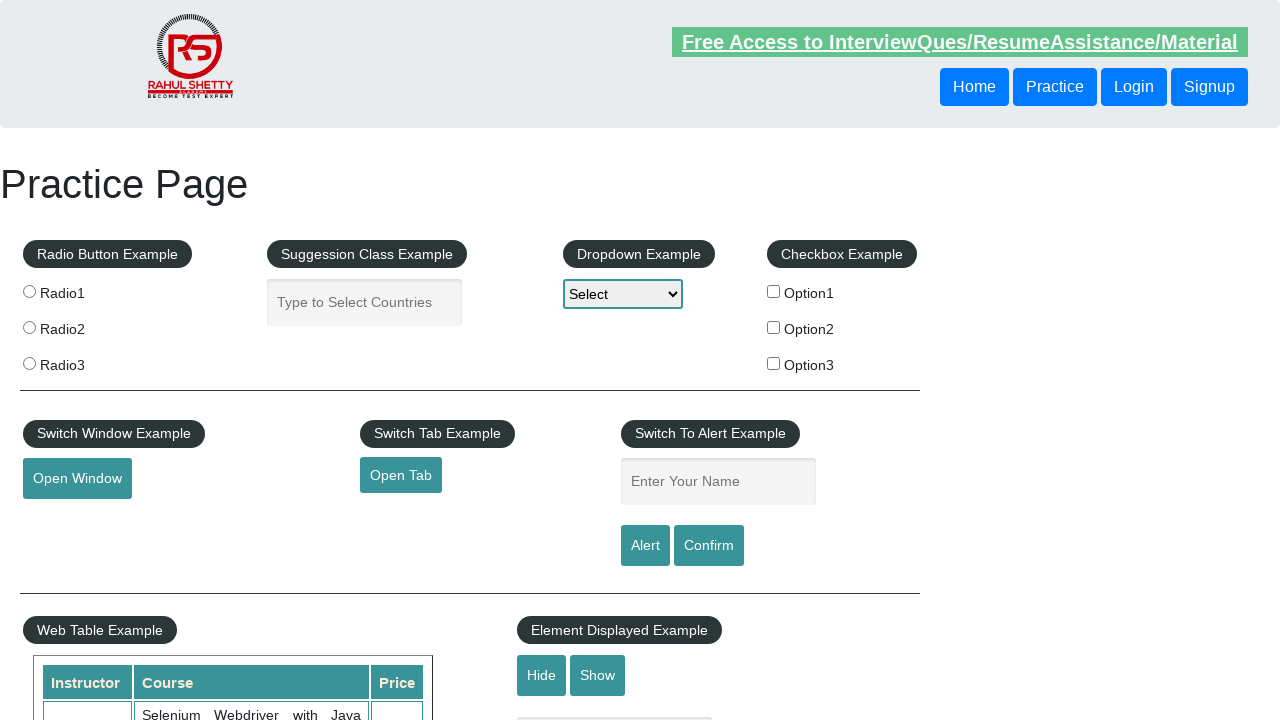